Tests various button interaction properties including clicking, checking if enabled, getting position, color, and dimensions on the Leafground button demo page

Starting URL: https://leafground.com/button.xhtml

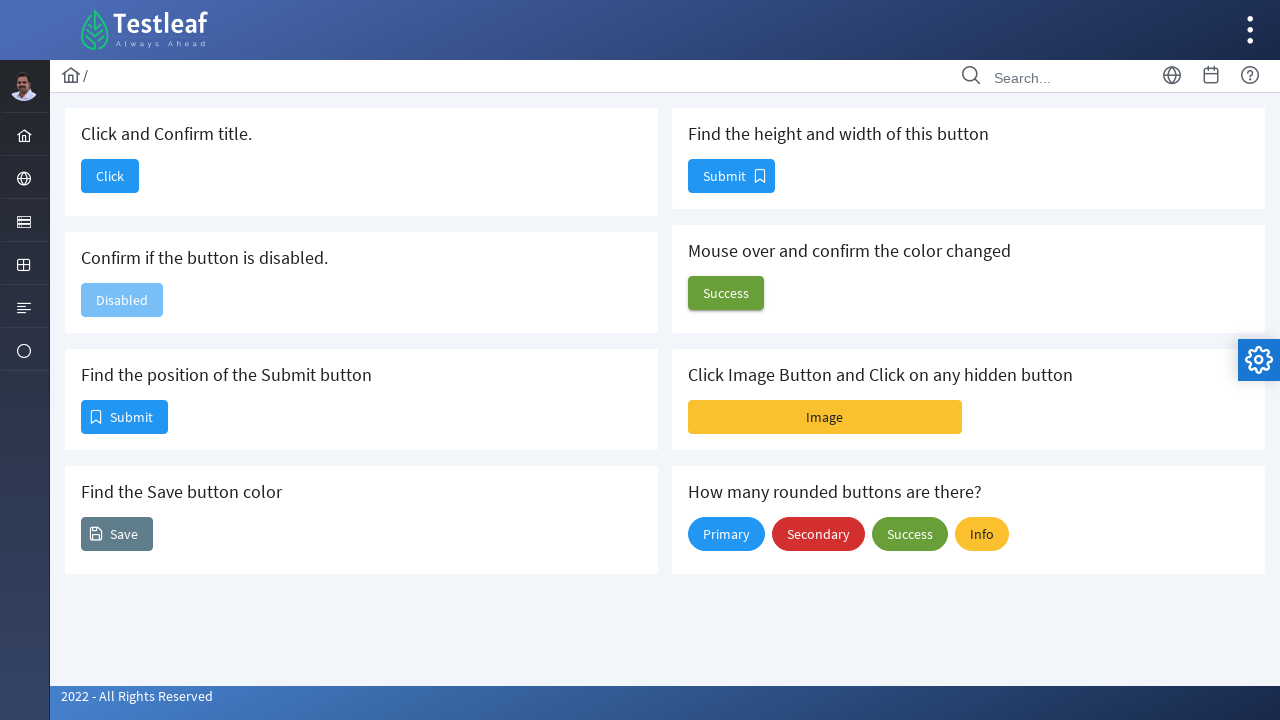

Clicked the 'Click' button at (110, 176) on xpath=//span[text()='Click']
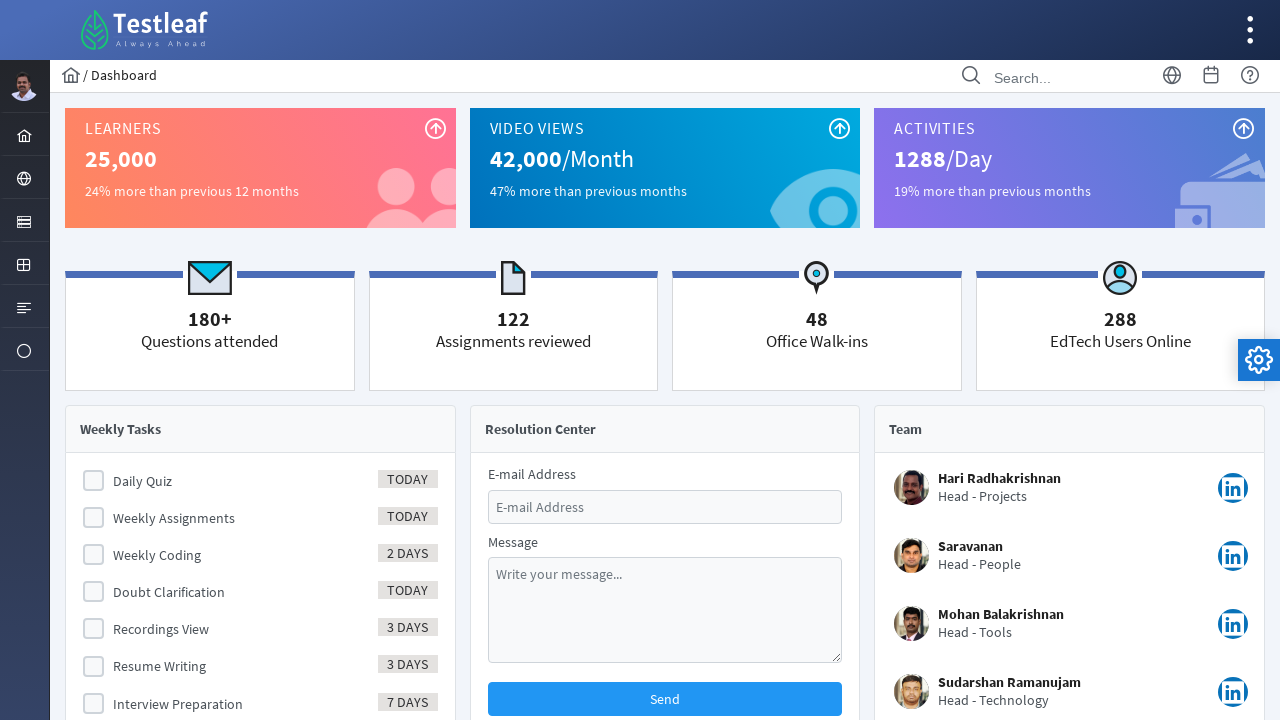

Waited for breadcrumb navigation element to load
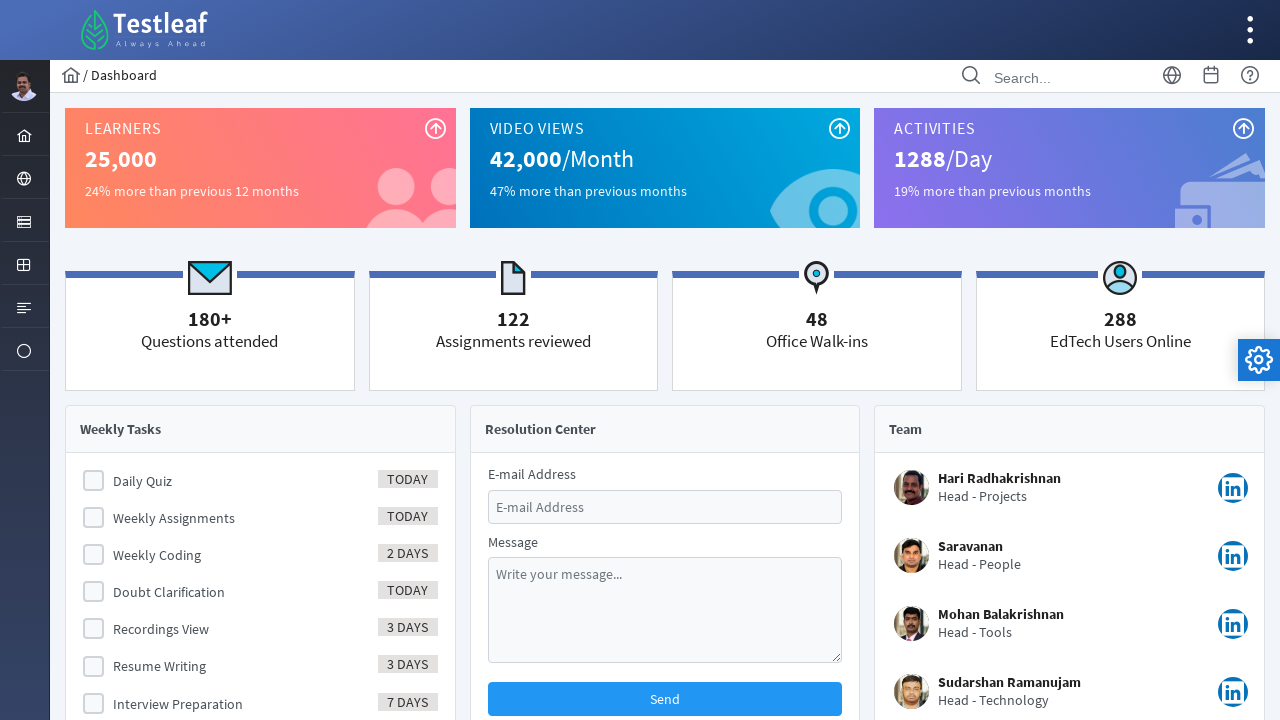

Retrieved page title: 
                    
                    / Dashboard
                
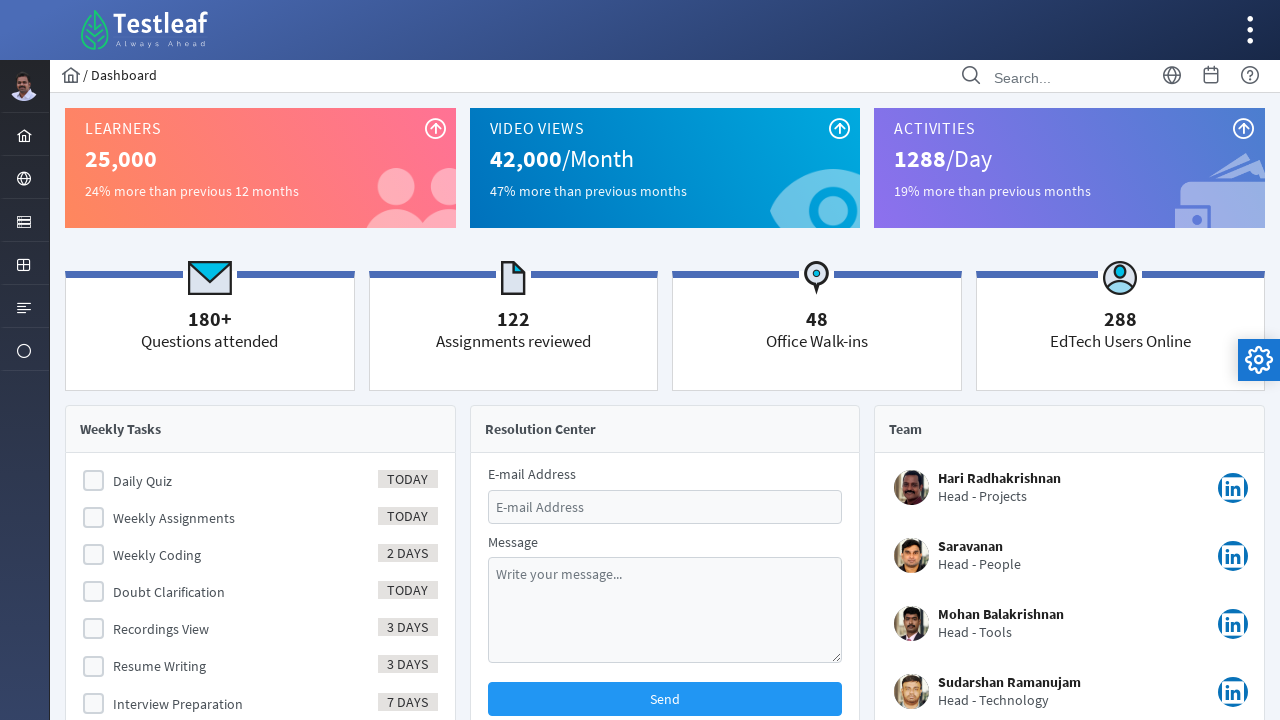

Navigated back to the button page
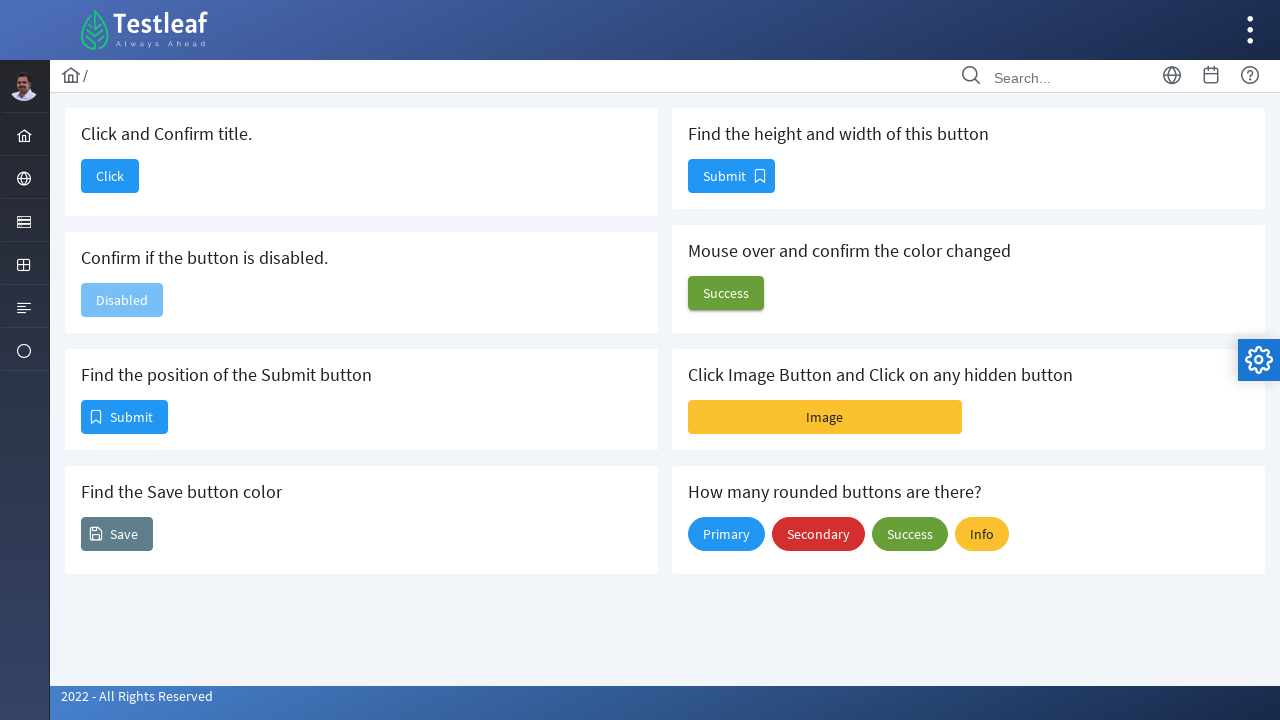

Checked if second button is enabled: False
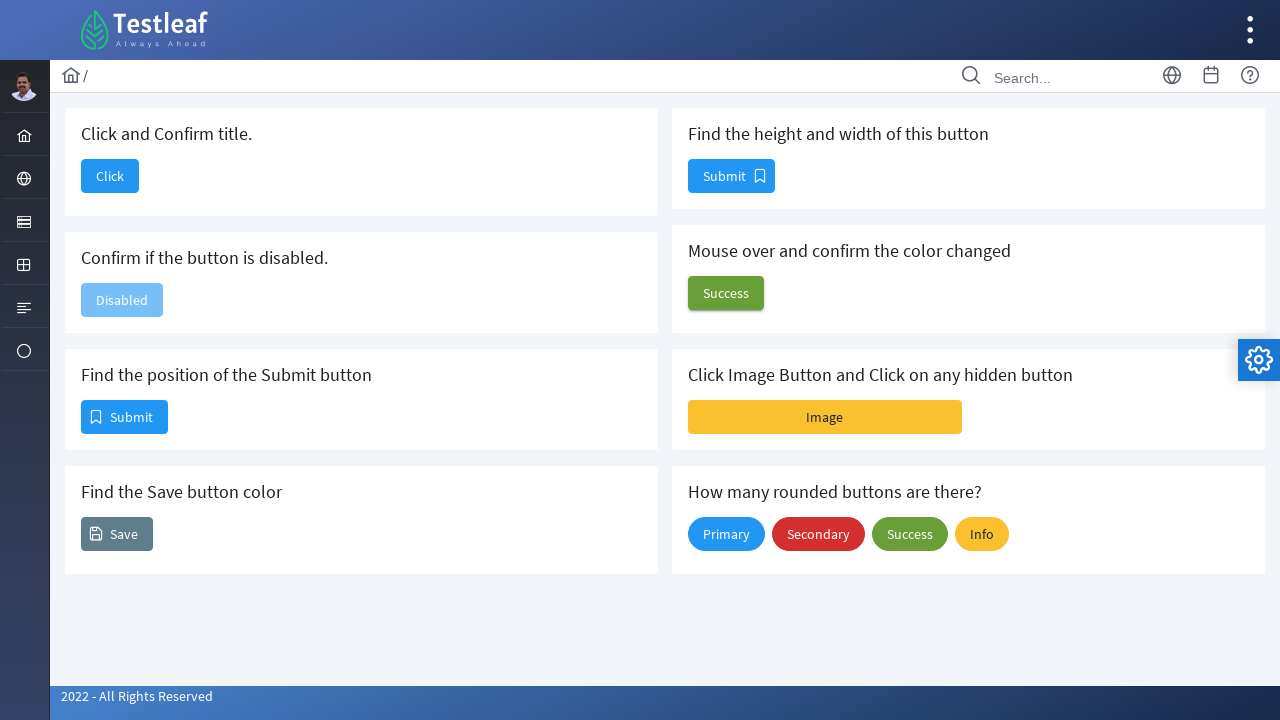

Retrieved position of submit button: (81, 400)
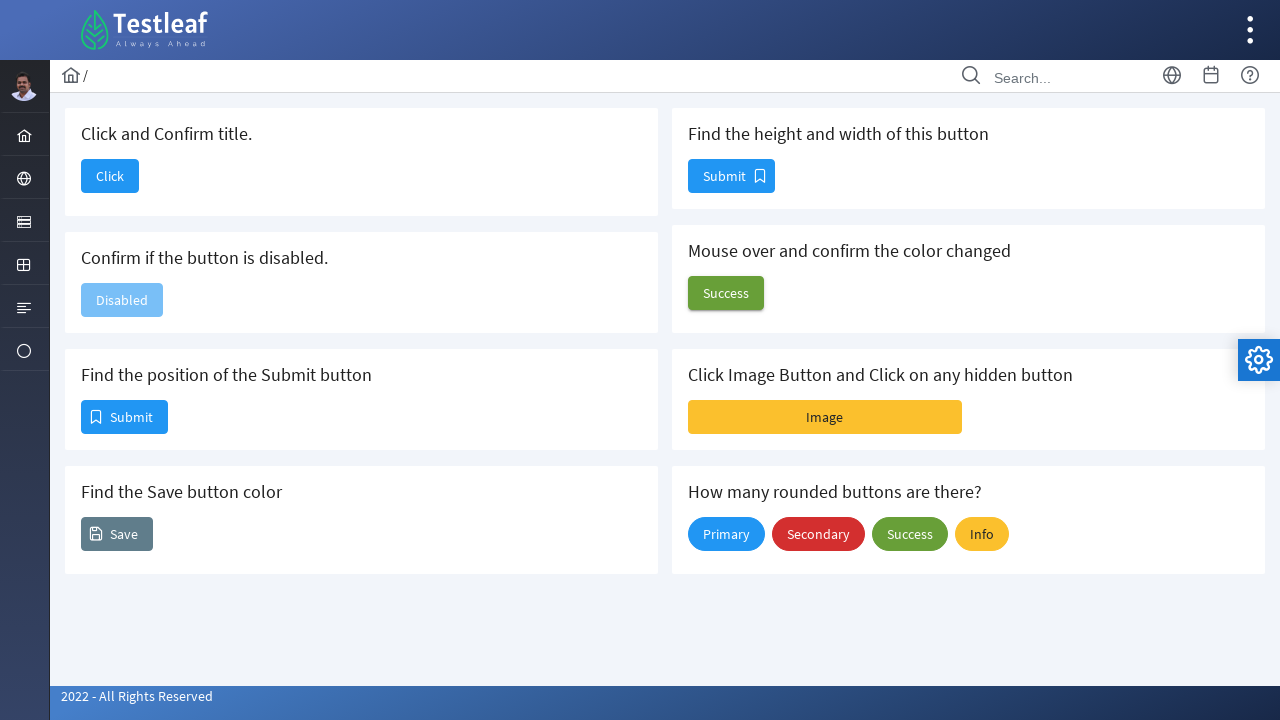

Retrieved color of Save button: rgb(255, 255, 255)
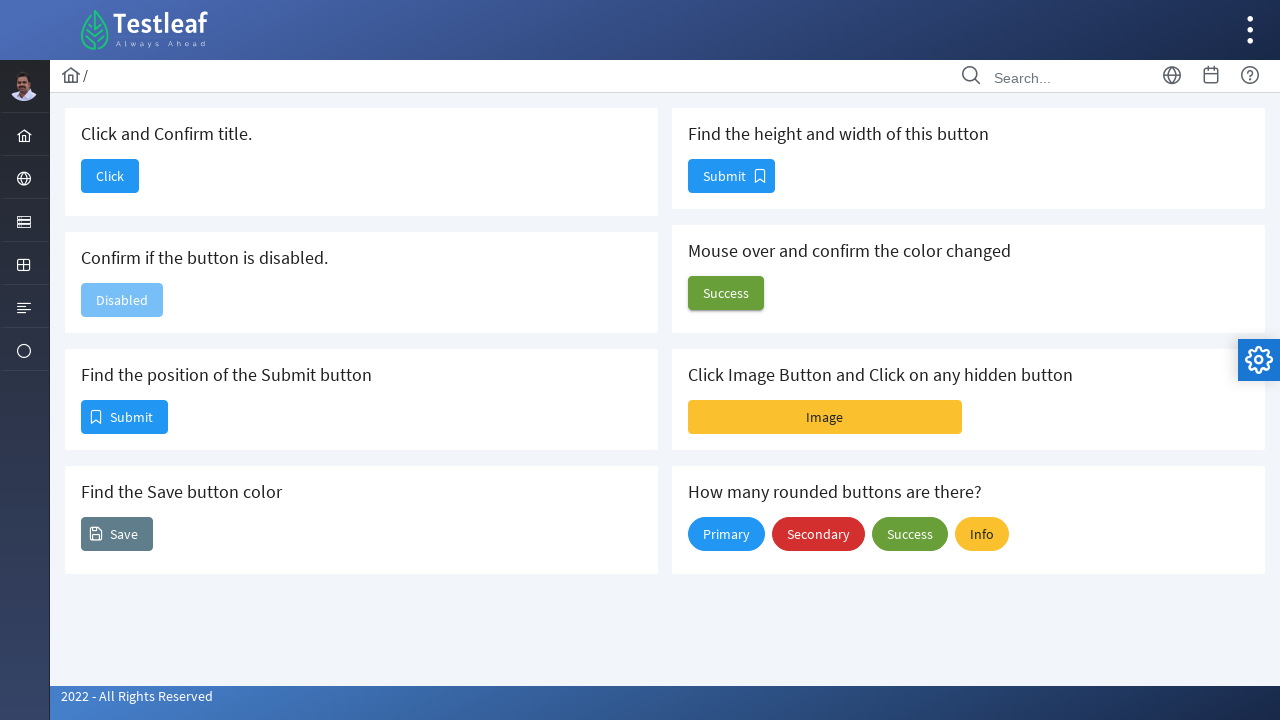

Retrieved dimensions of button: width: 87, height: 34
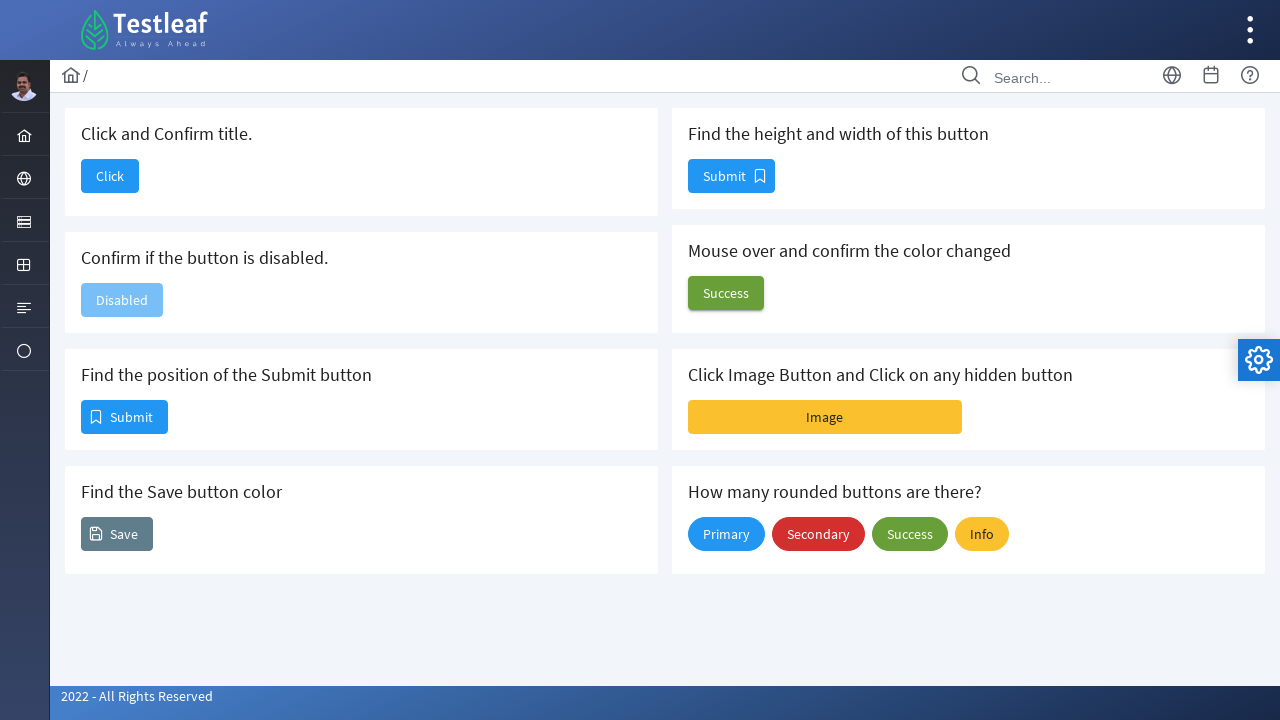

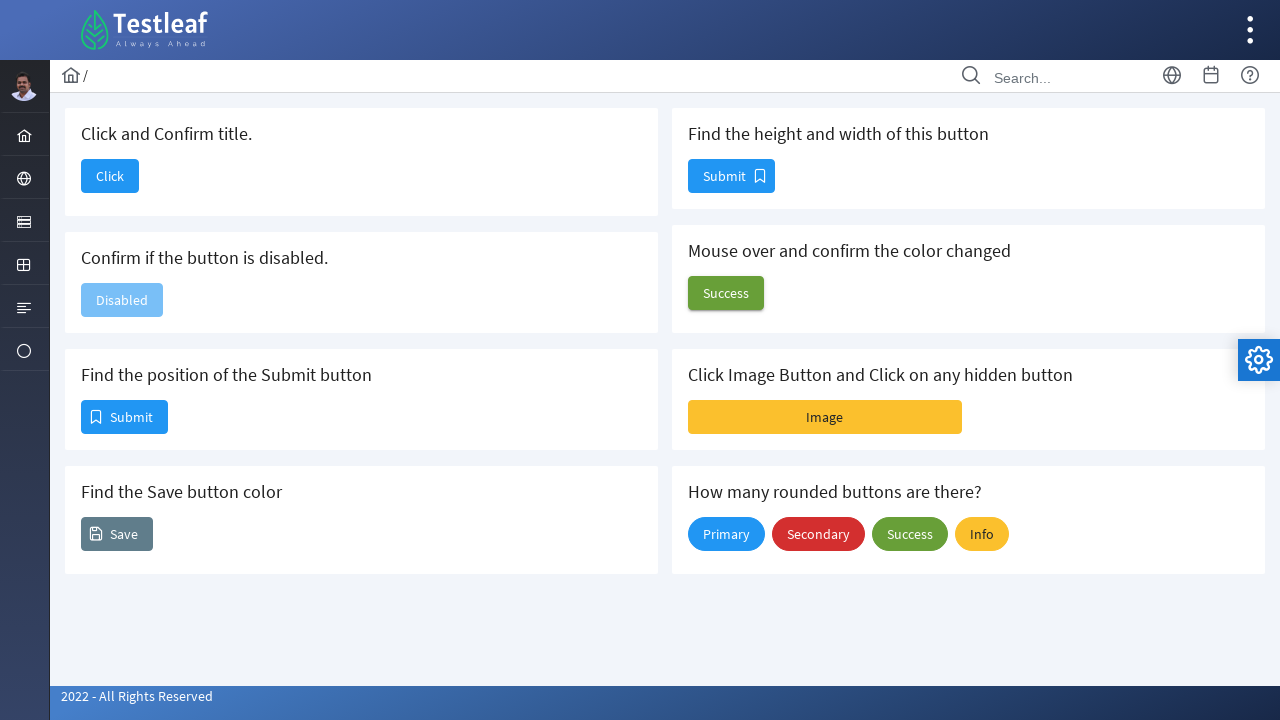